Navigates to a Selenium test page and clicks on the JavaScript exception button to trigger a JS error

Starting URL: https://www.selenium.dev/selenium/web/bidi/logEntryAdded.html

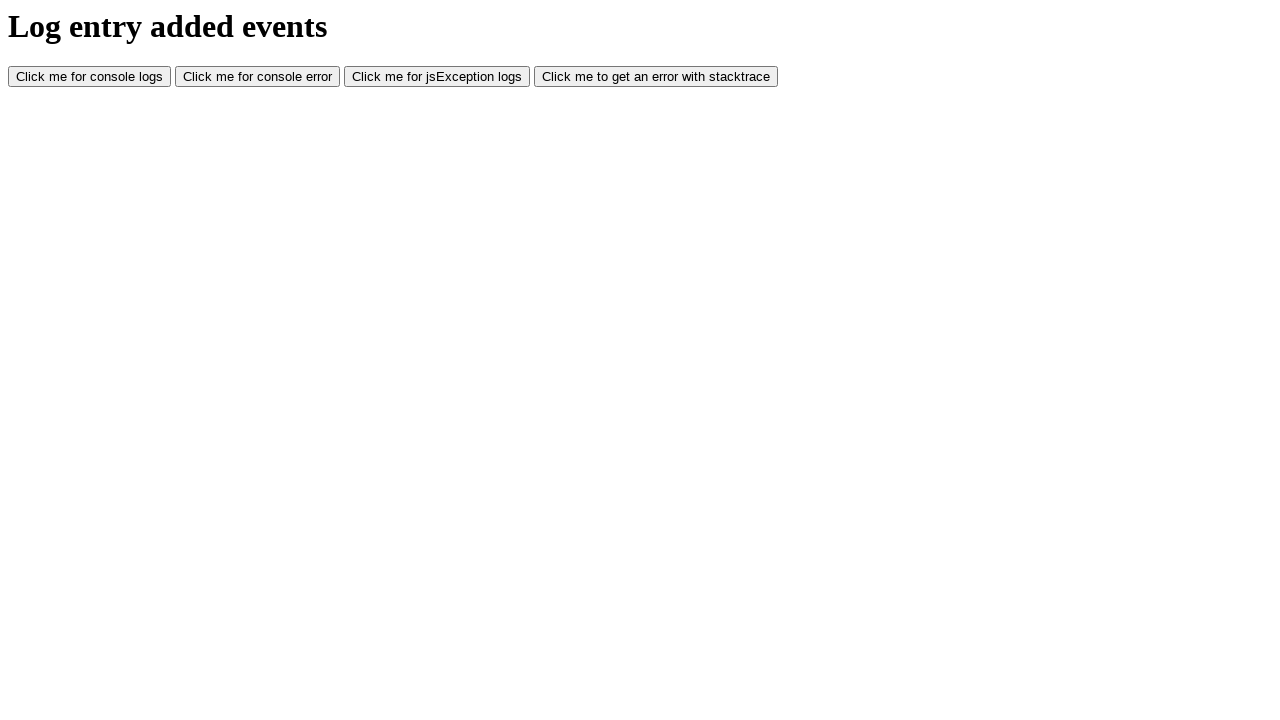

Navigated to Selenium bidi logEntryAdded test page
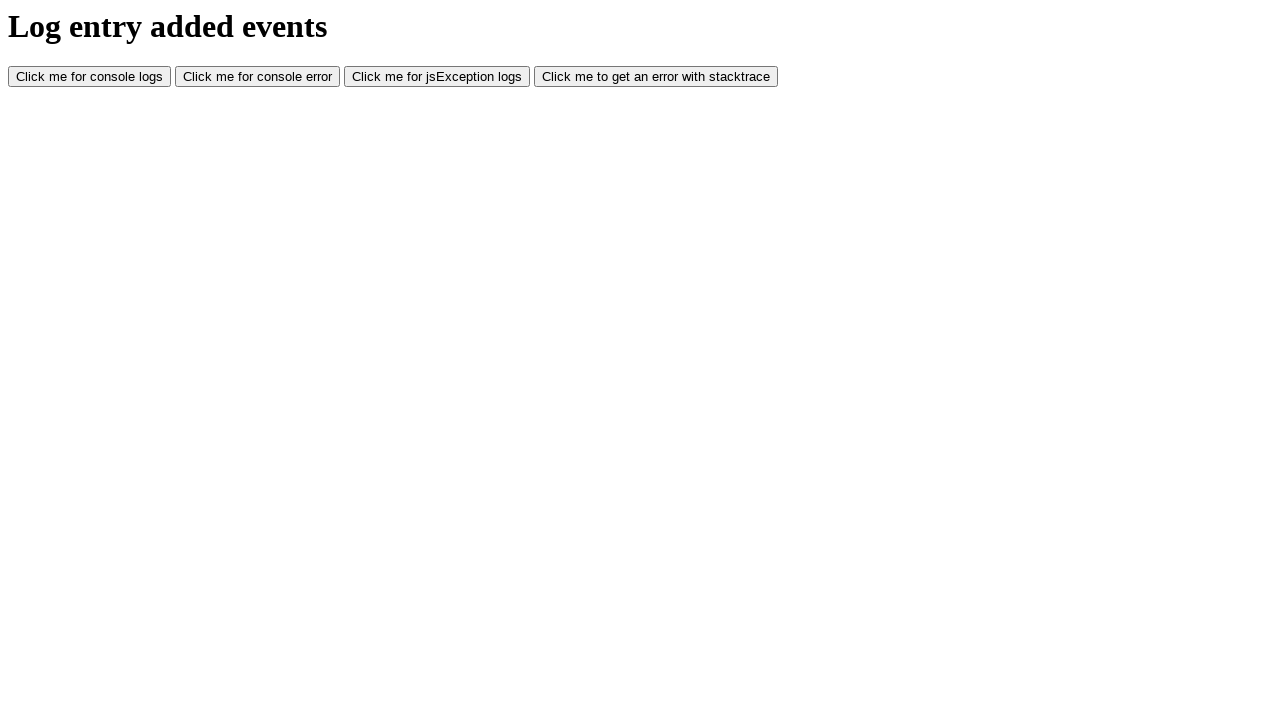

Clicked the JavaScript exception button to trigger JS error at (437, 77) on #jsException
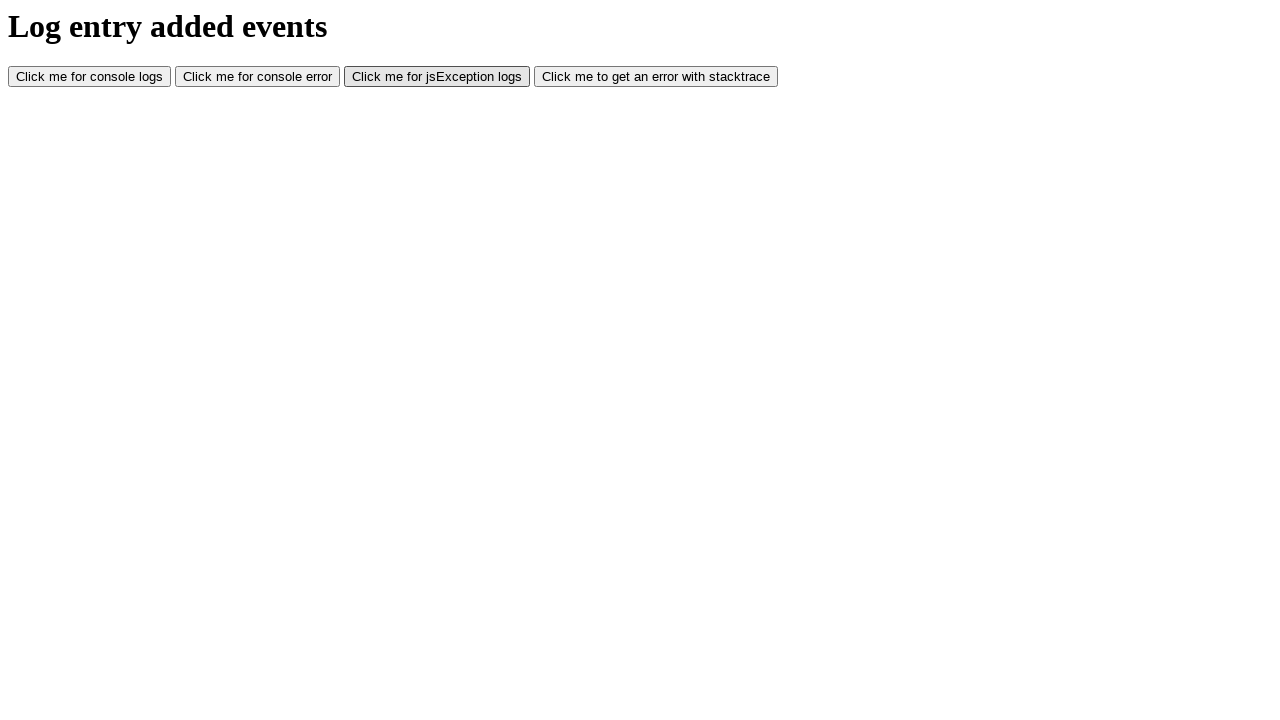

Waited 500ms for JavaScript error to be logged
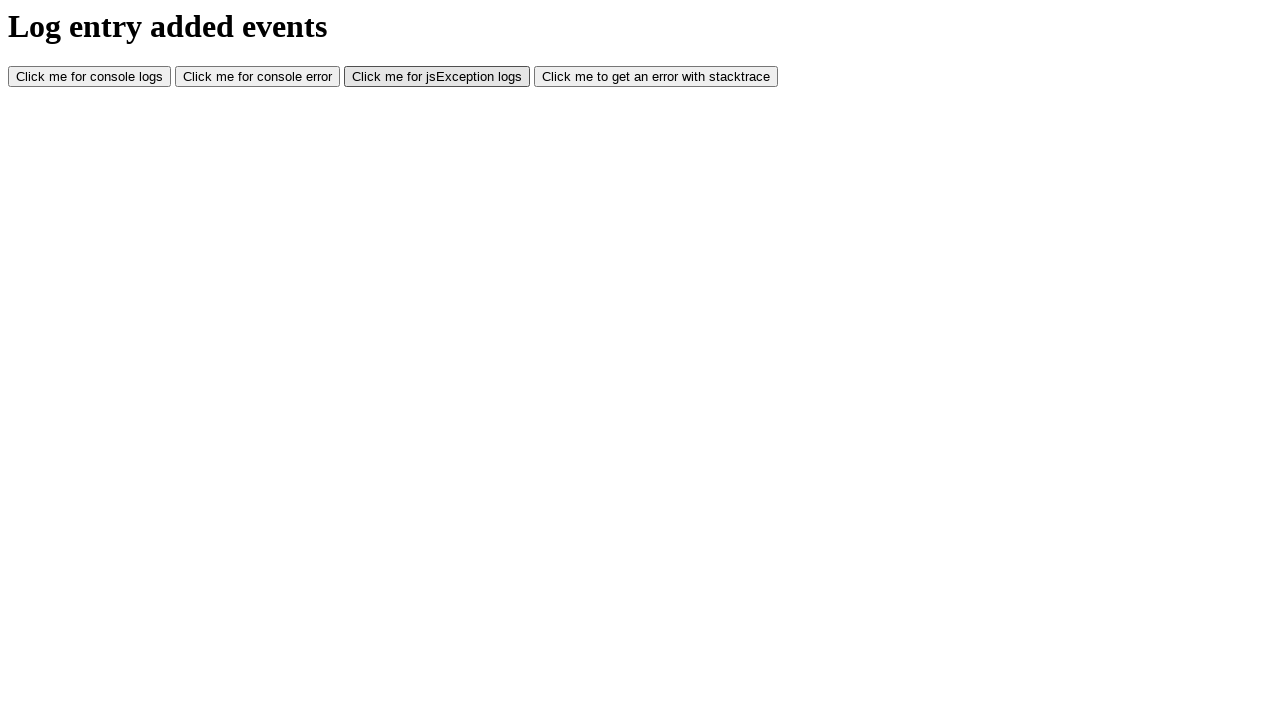

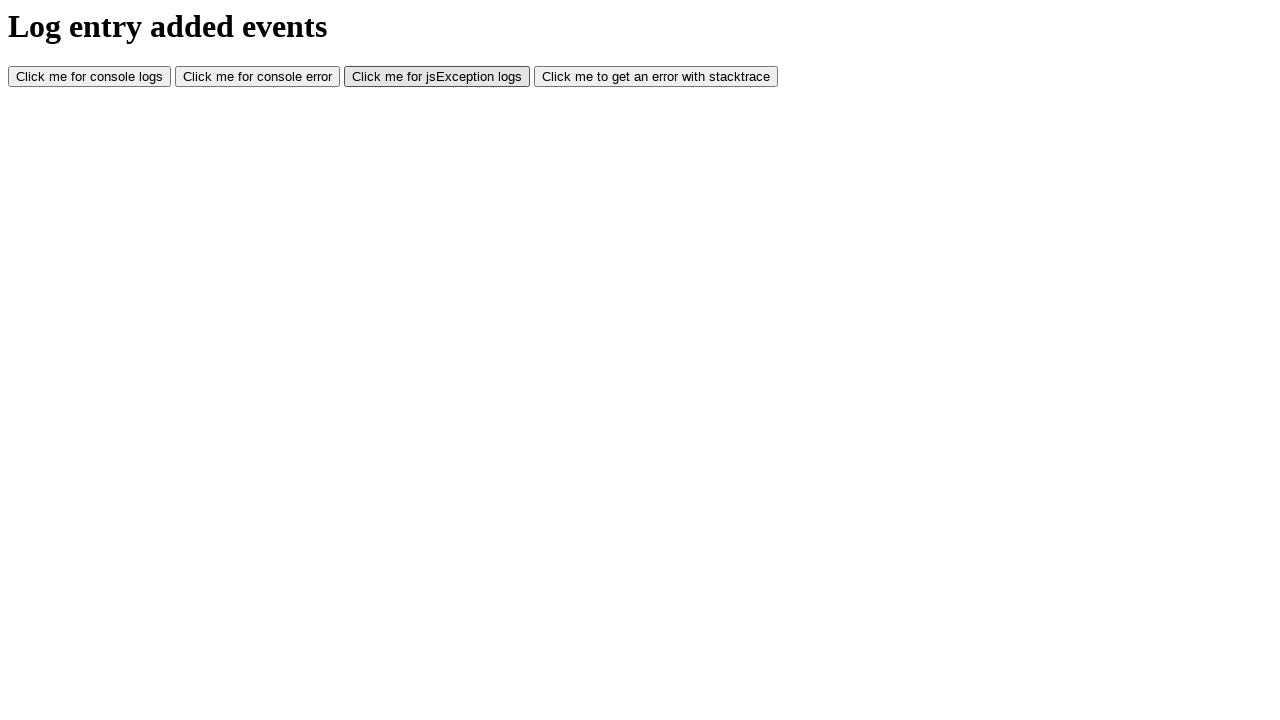